Tests the Notification Message page by clicking the link and verifying successful notification messages appear.

Starting URL: https://the-internet.herokuapp.com/

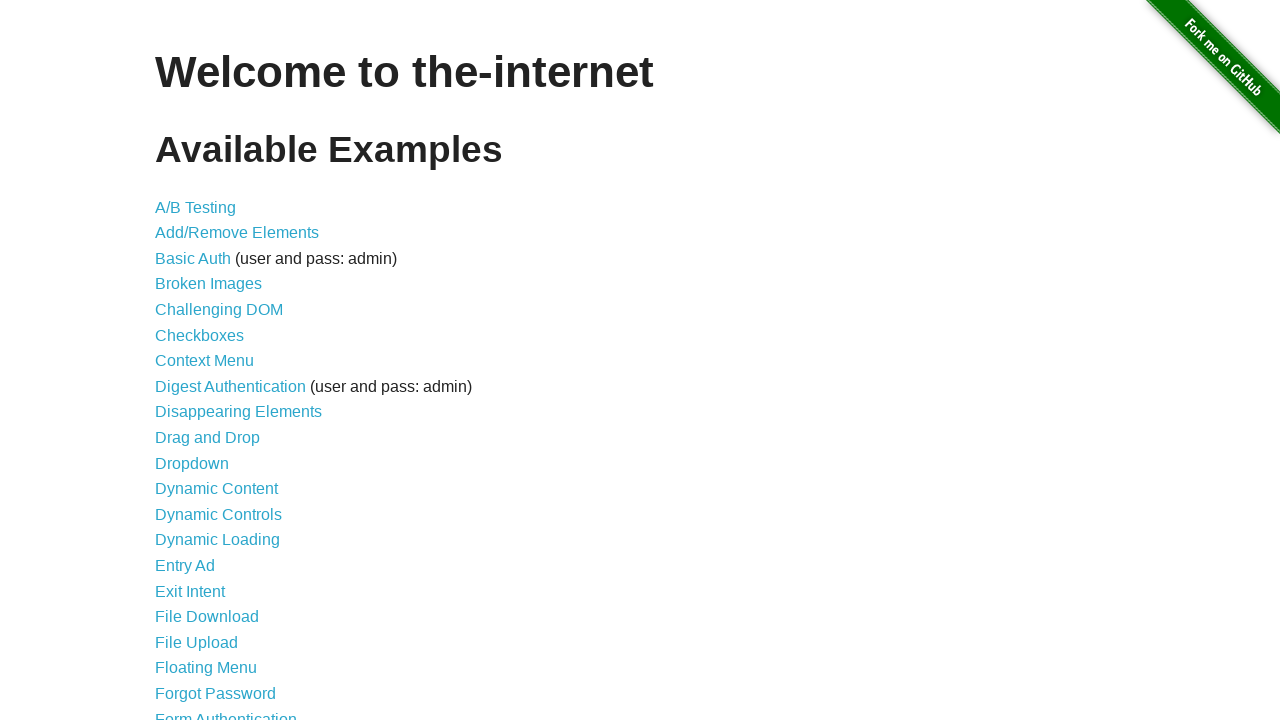

Clicked on Notification Message link at (234, 420) on a[href='/notification_message']
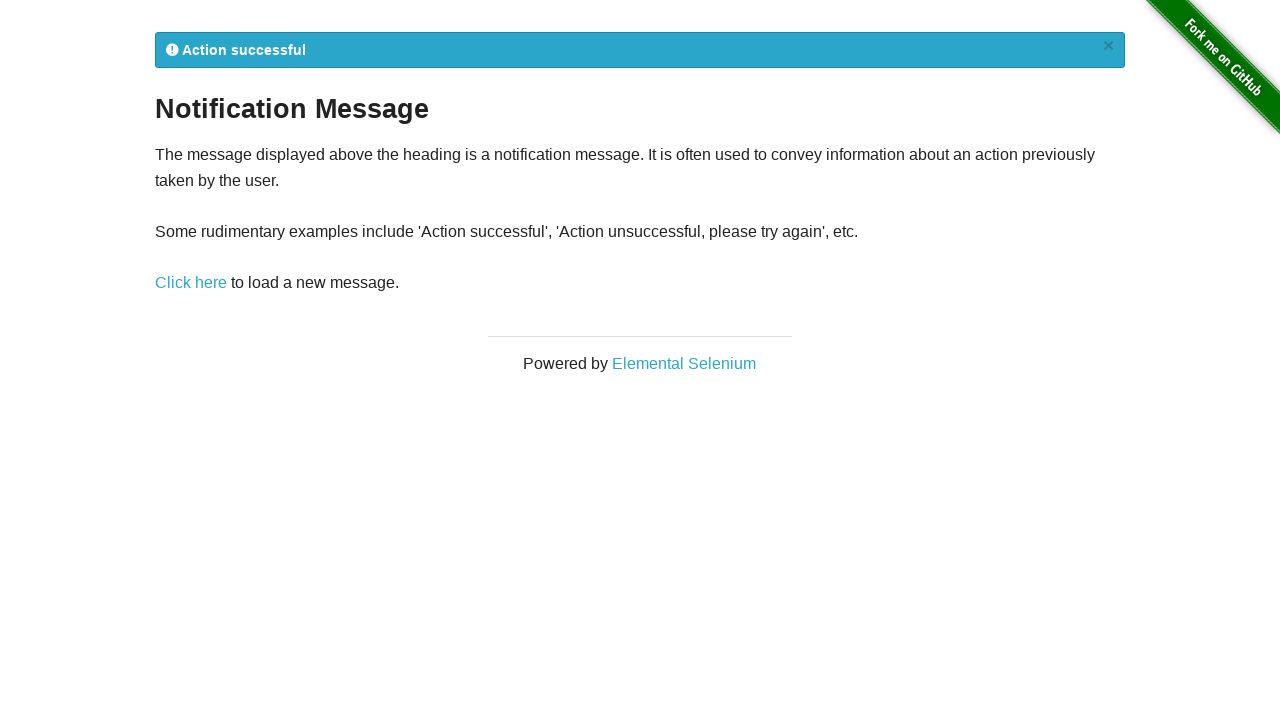

Notification Message page loaded with clickable link
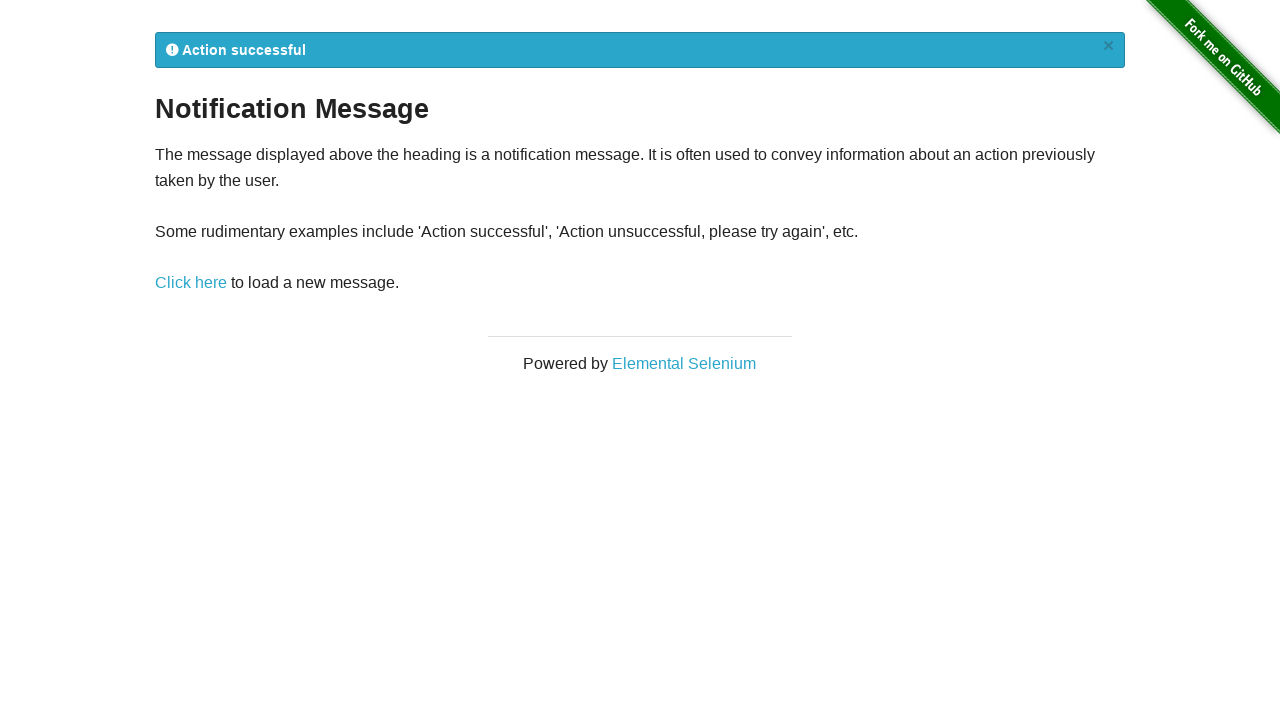

Found successful notification message on attempt 1
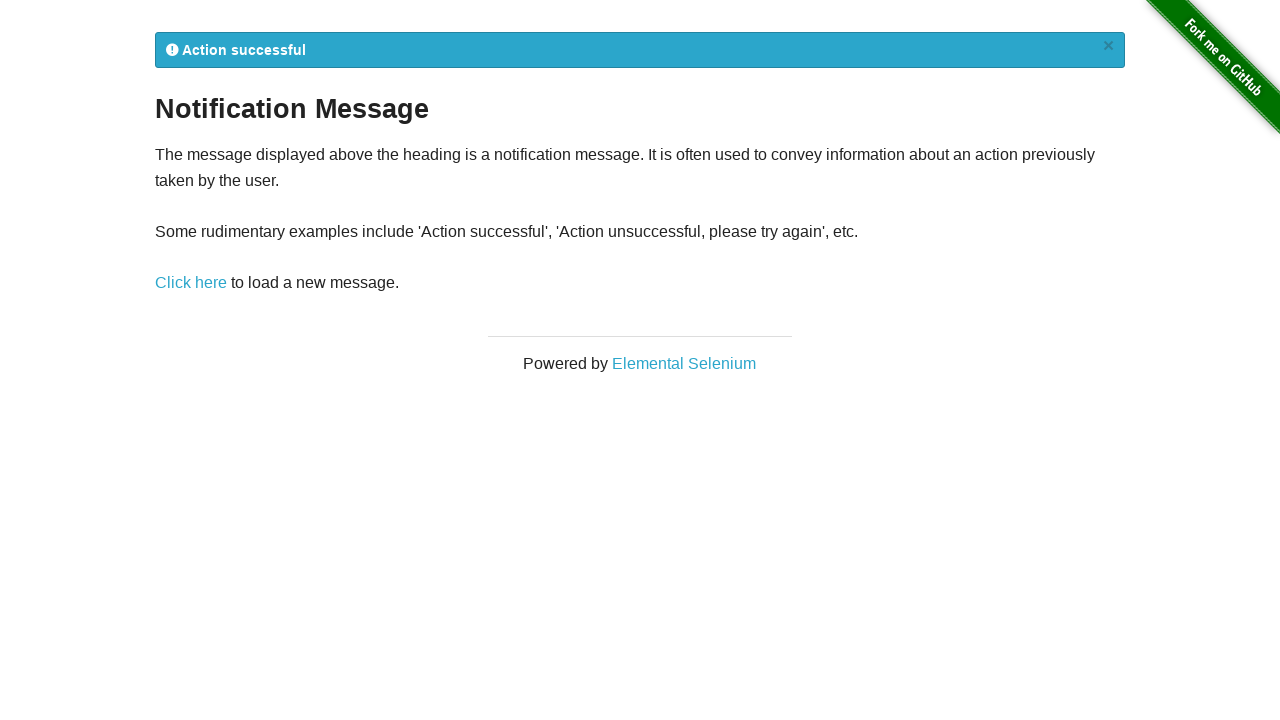

Verified 'Action successful' message is present in notification
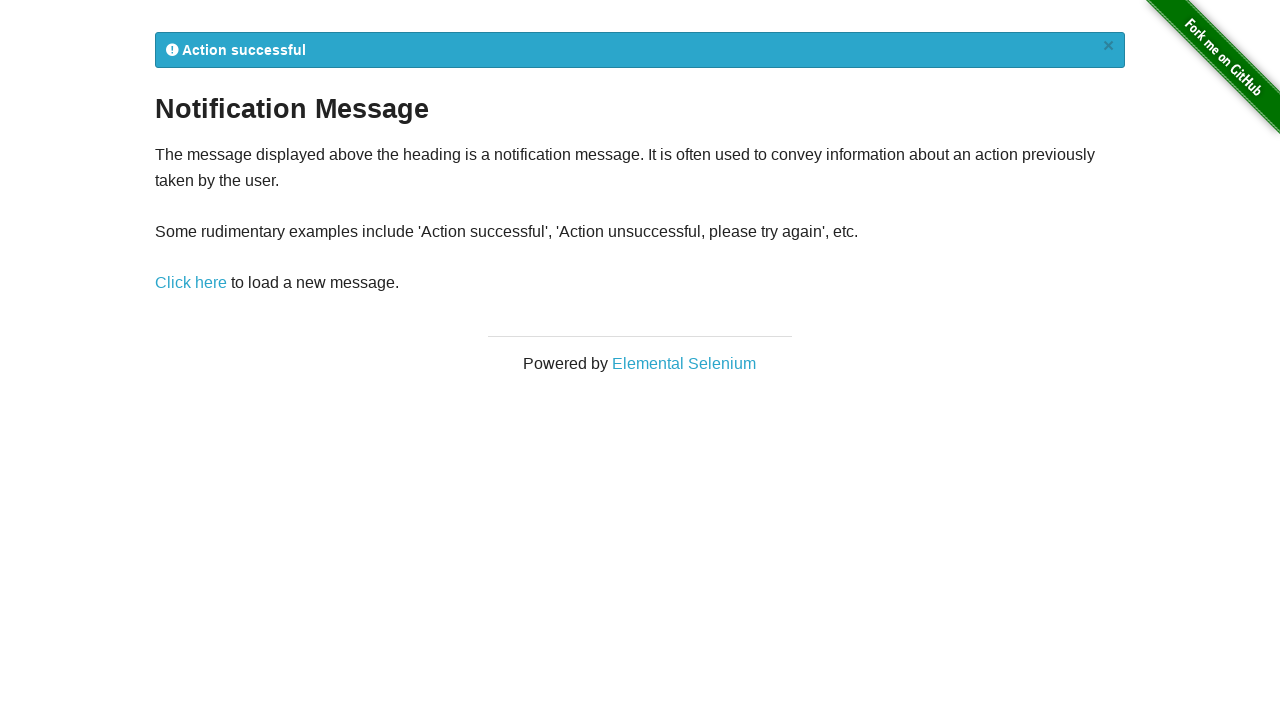

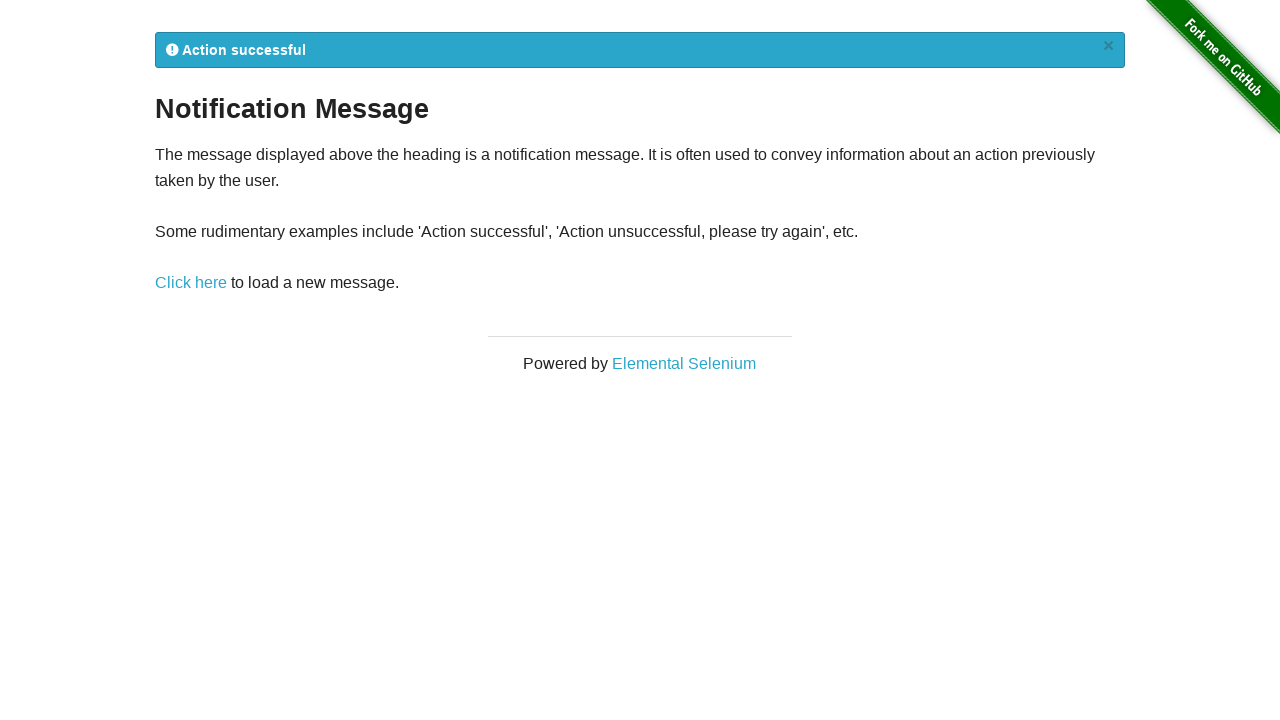